Tests registration form with invalid email format and verifies error alert message

Starting URL: http://automationbykrishna.com/#

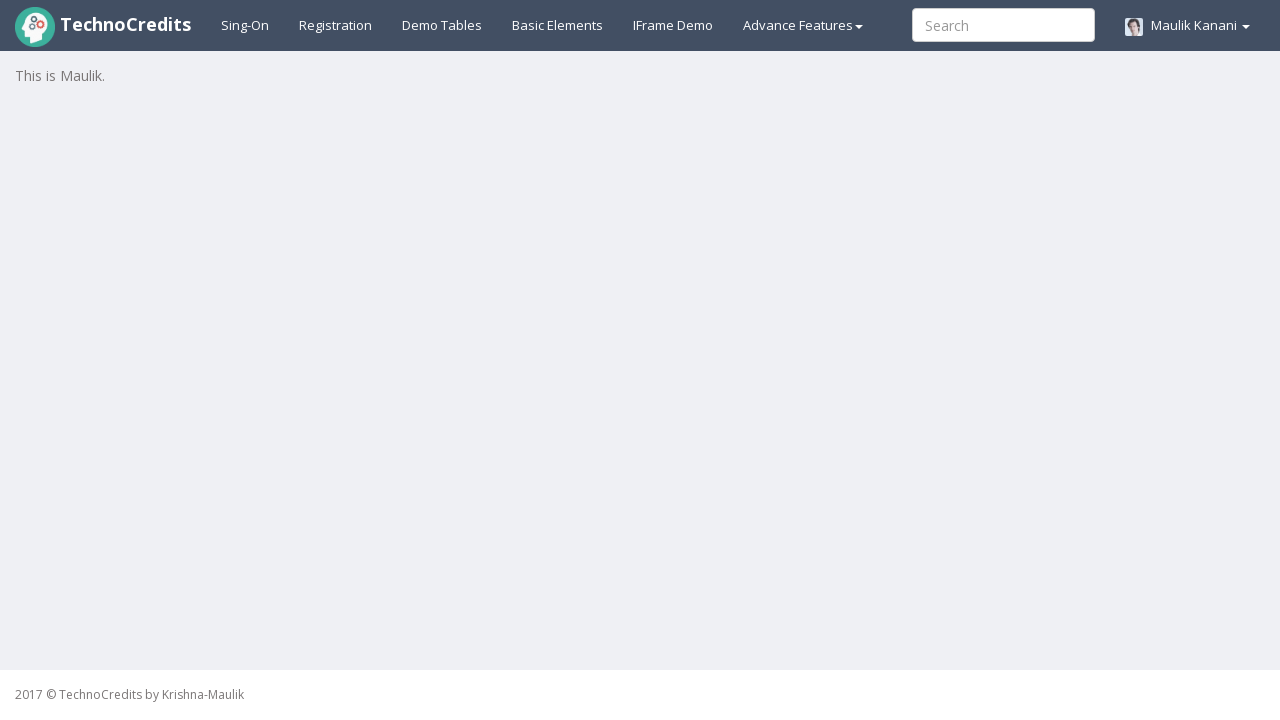

Clicked on registration link at (336, 25) on xpath=//a[@id='registration2']
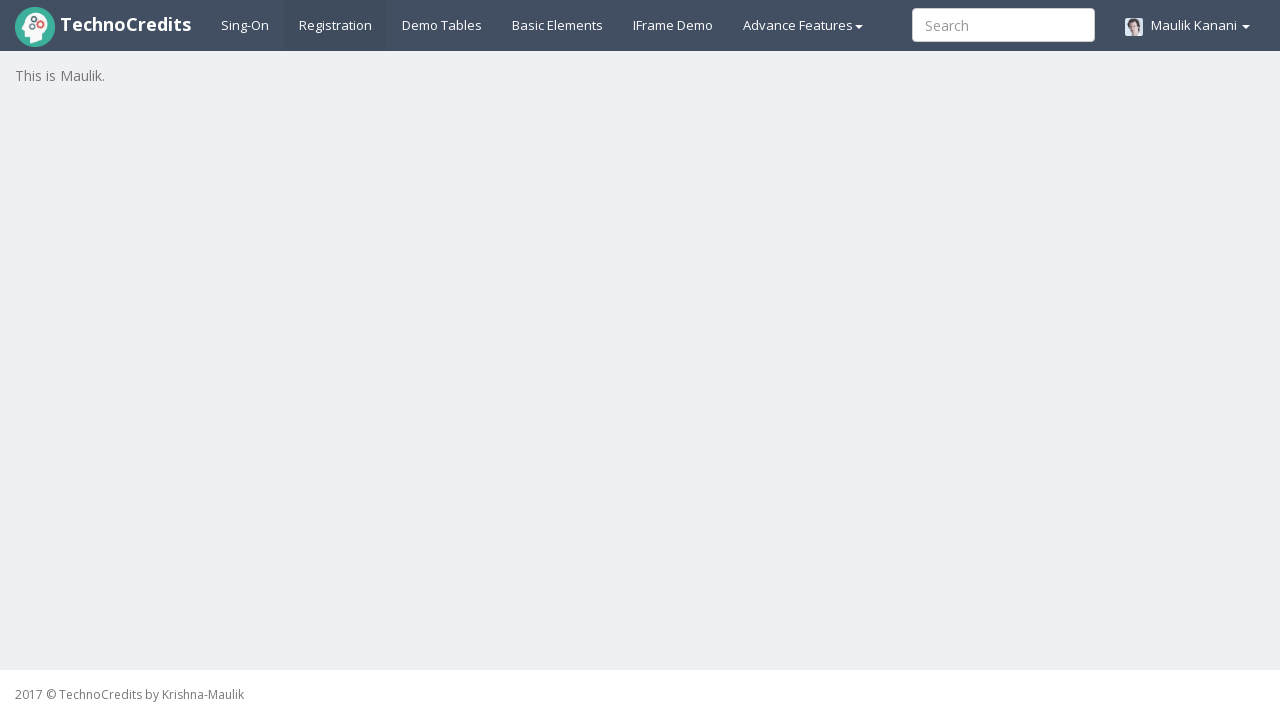

Registration form loaded - Full Name field appeared
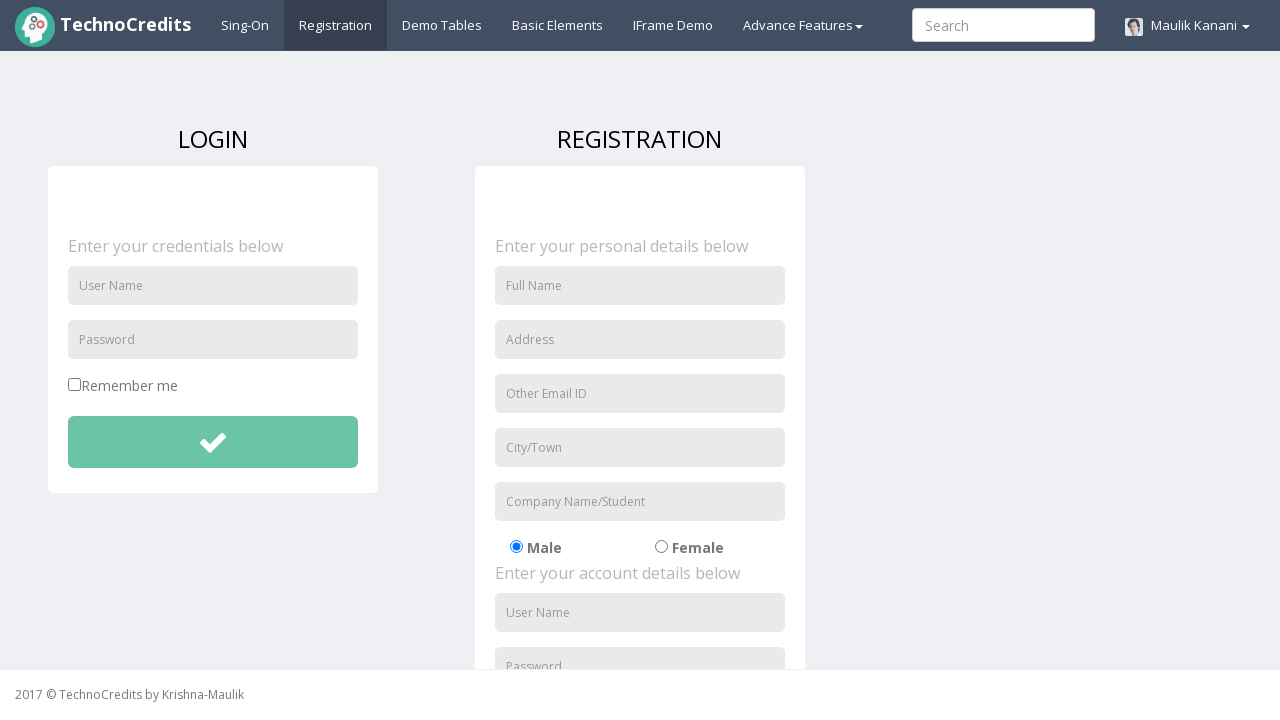

Filled Full Name field with 'Emma Wilson' on //input[@placeholder='Full Name']
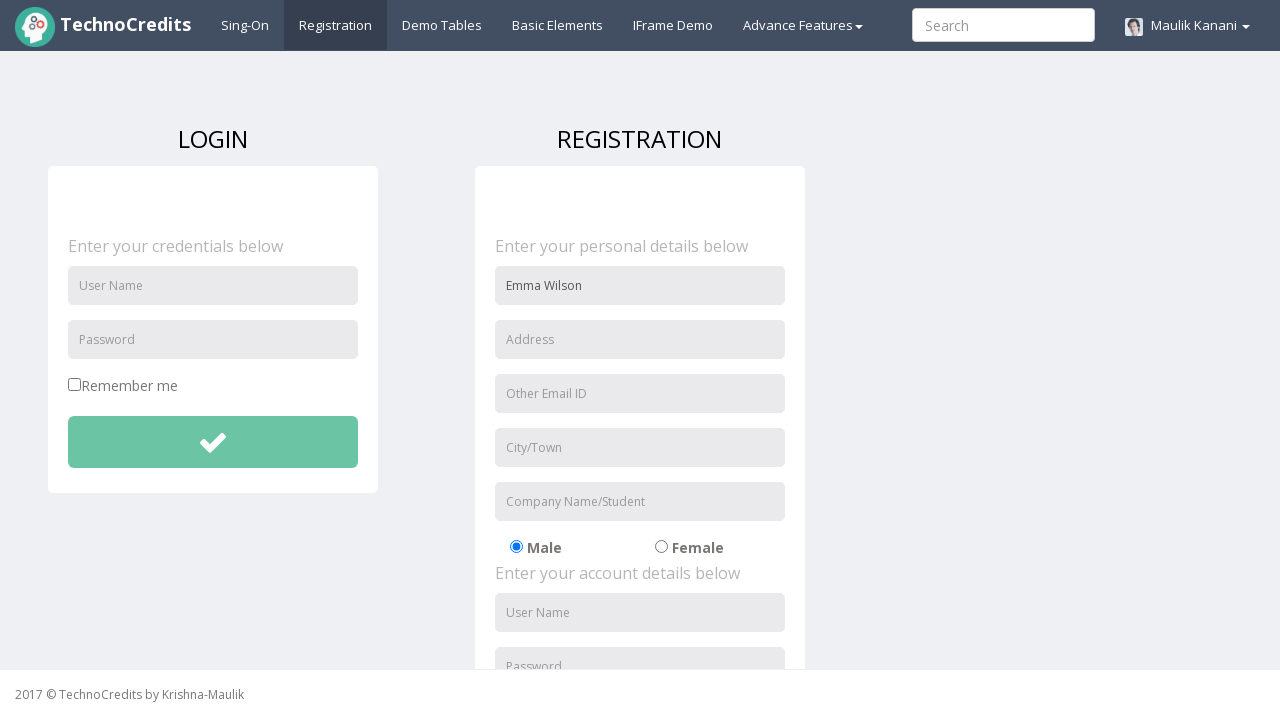

Filled Address field with '321 Pine Road' on //input[@placeholder='Address']
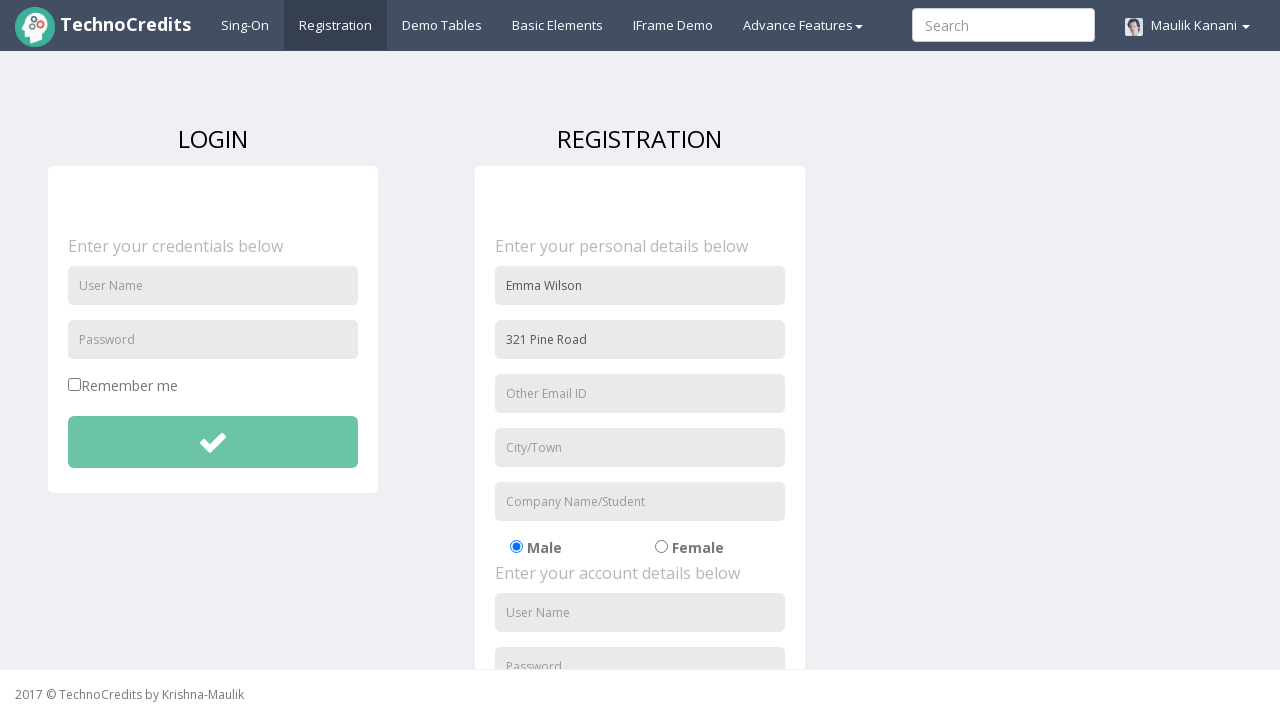

Filled Email field with invalid format 'emmawilson@invalid' on //input[@placeholder='Other Email ID']
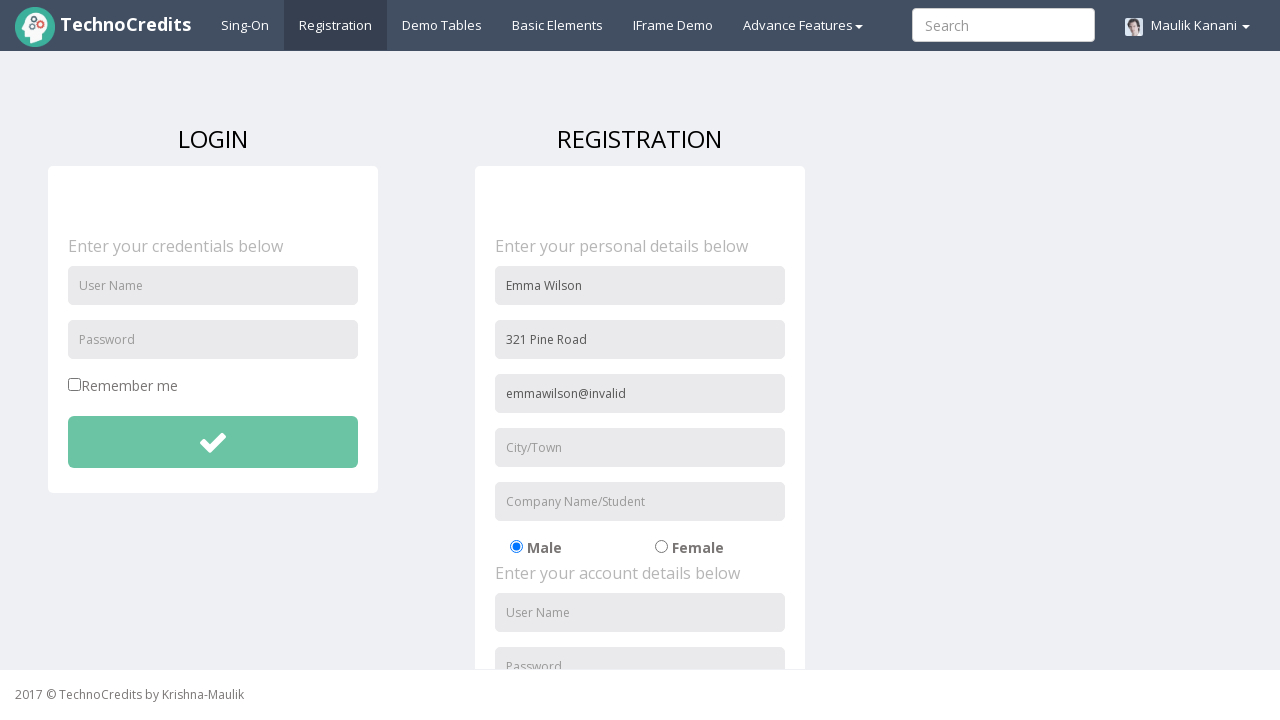

Filled City/Town field with 'Seattle' on //input[@placeholder='City/Town']
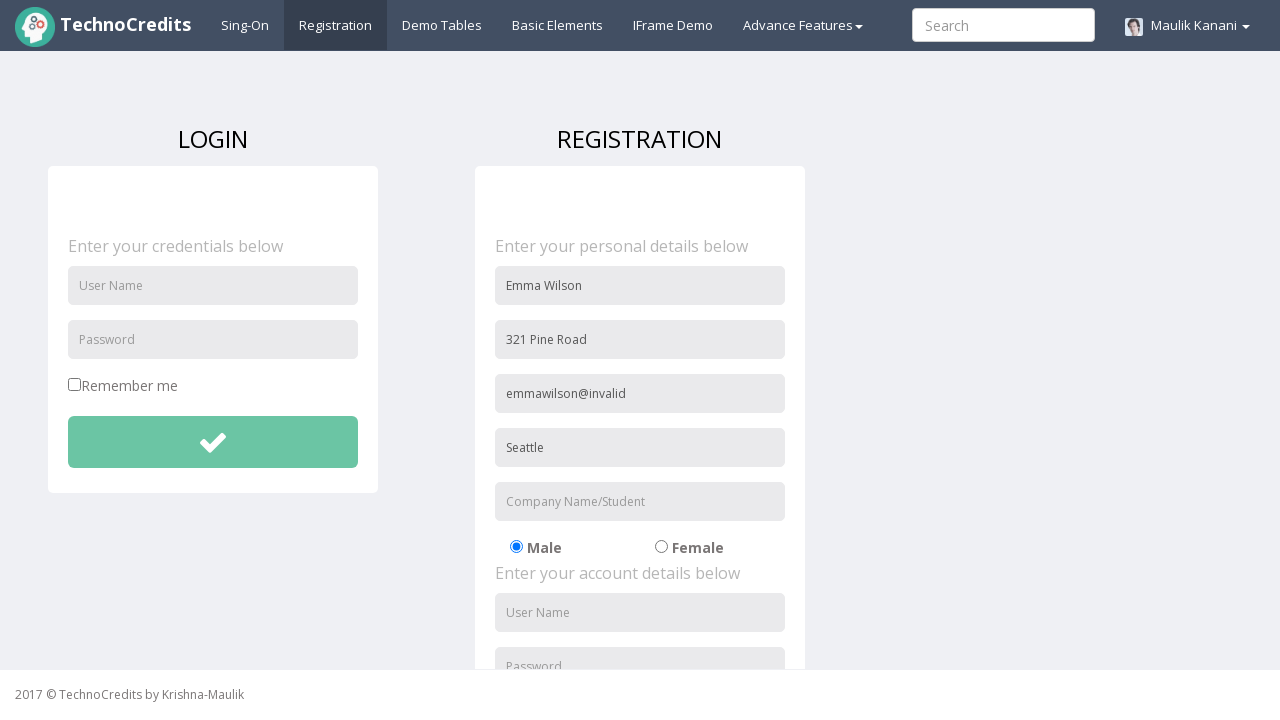

Filled Company Name field with 'StartupInc' on //input[@placeholder='Company Name/Student']
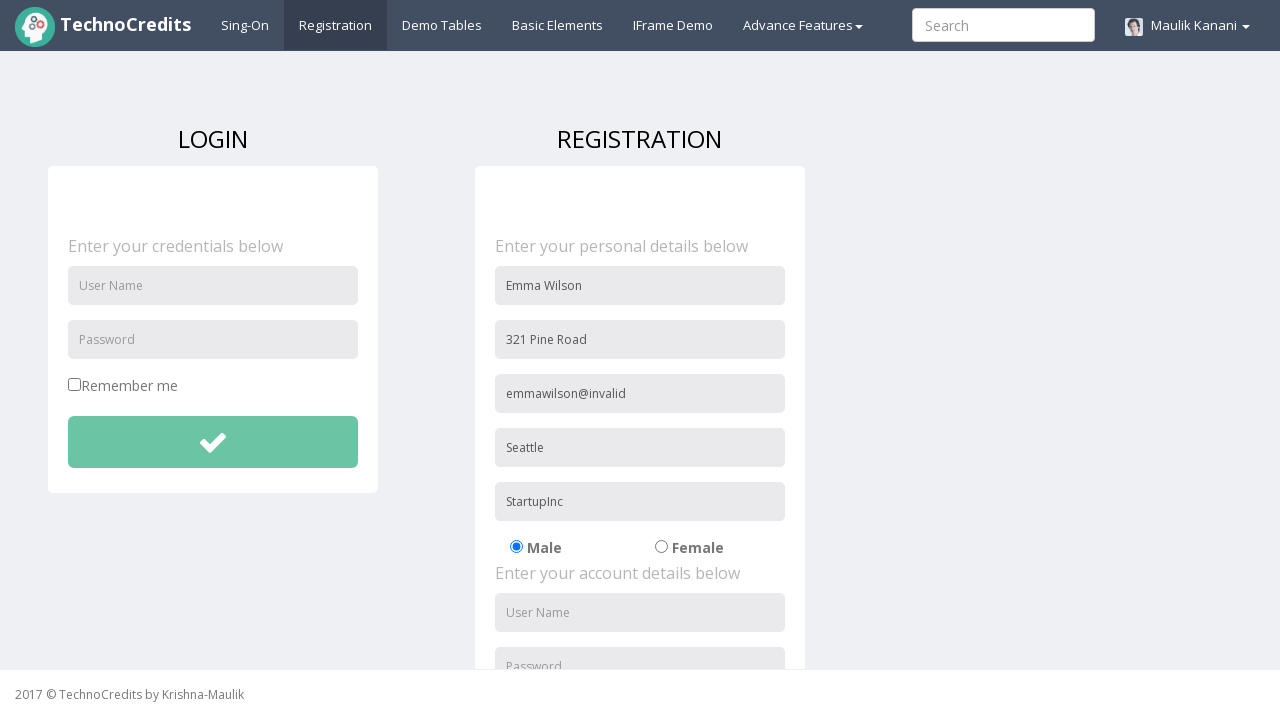

Selected radio button option at (661, 547) on xpath=//label/input[@id='radio-02']
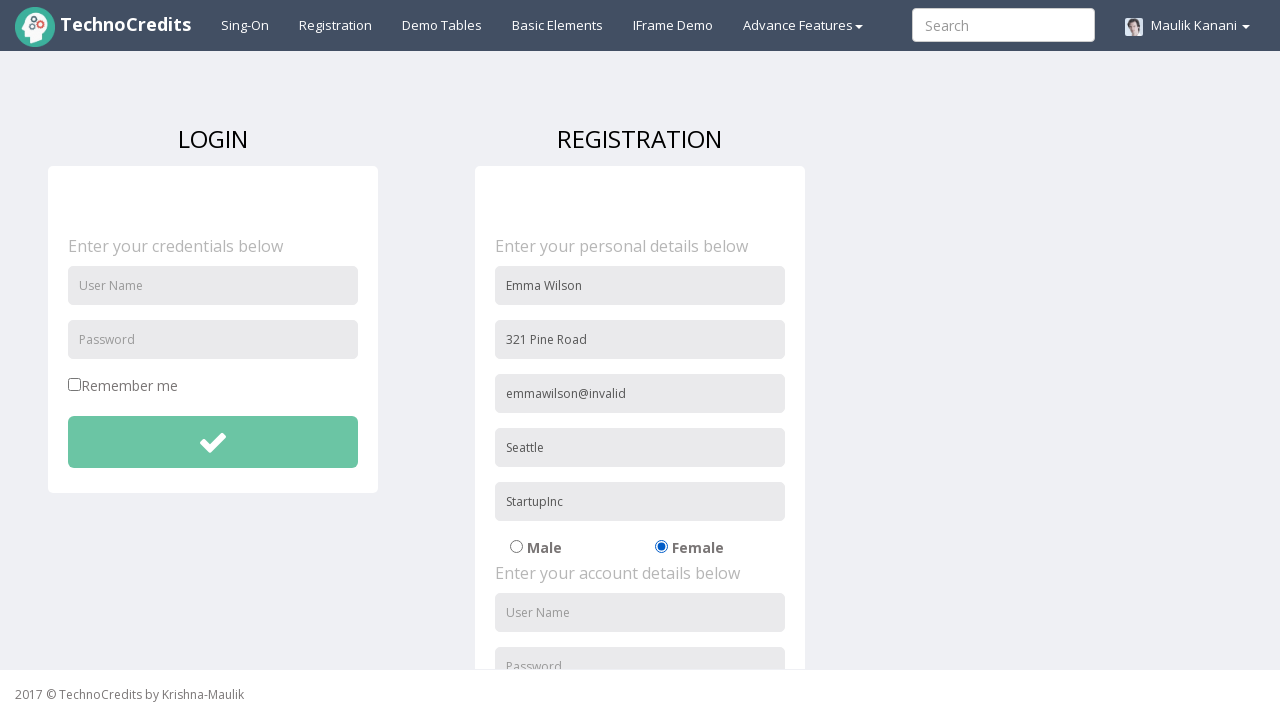

Filled Username field with 'emmawilson22' on //input[@id='usernameReg']
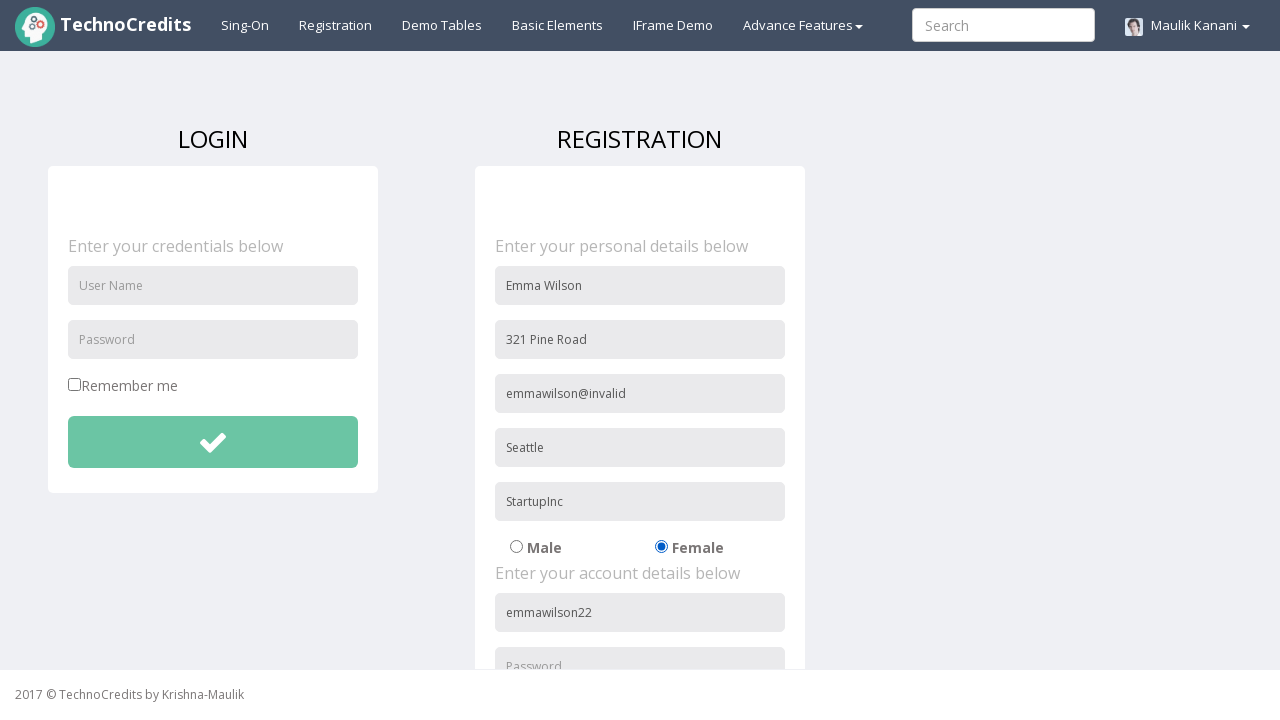

Filled Password field with 'wilson456' on //input[@id='passwordReg']
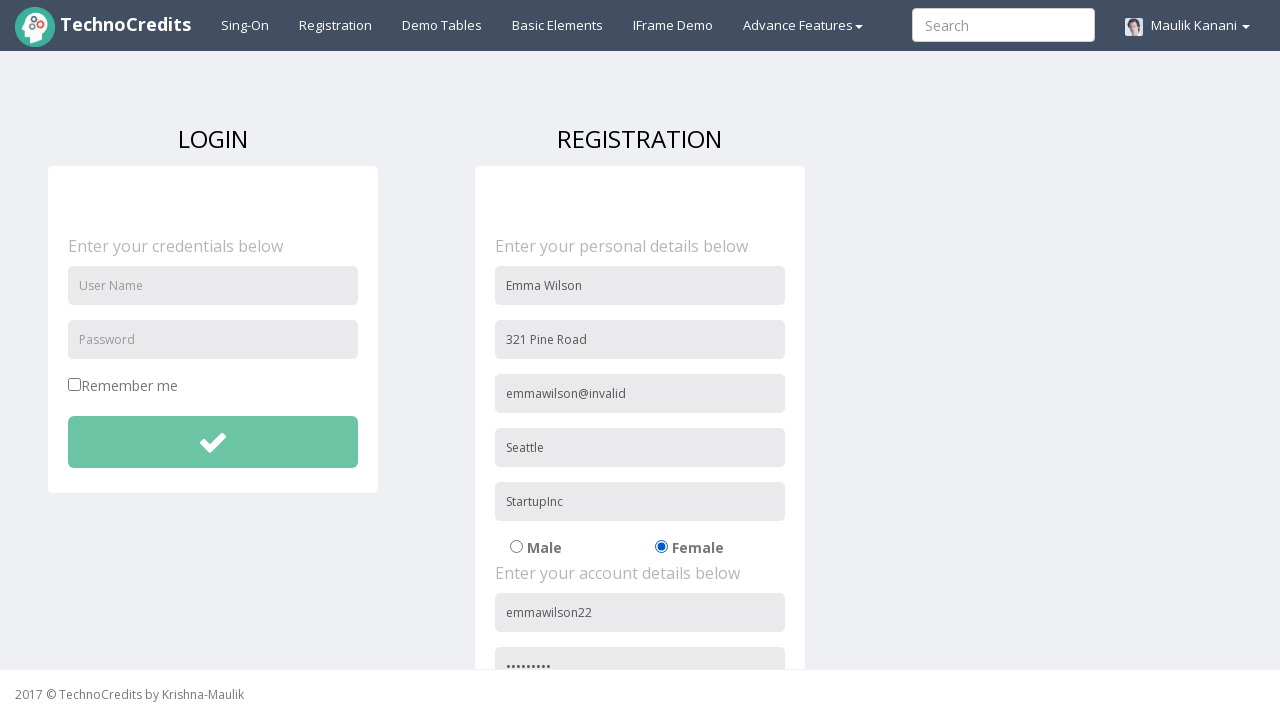

Filled Re-password field with 'wilson456' on //input[@id='repasswordReg']
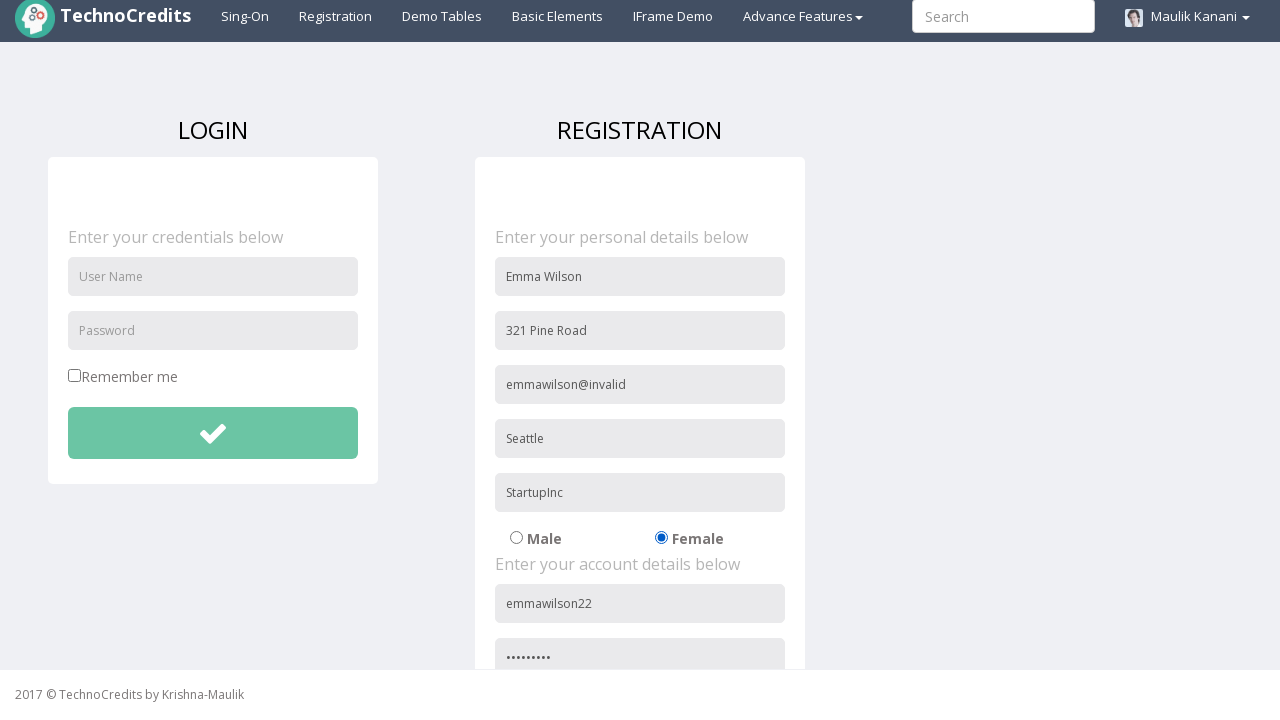

Checked signup agreement checkbox at (481, 601) on xpath=//input[@id='signupAgreement']
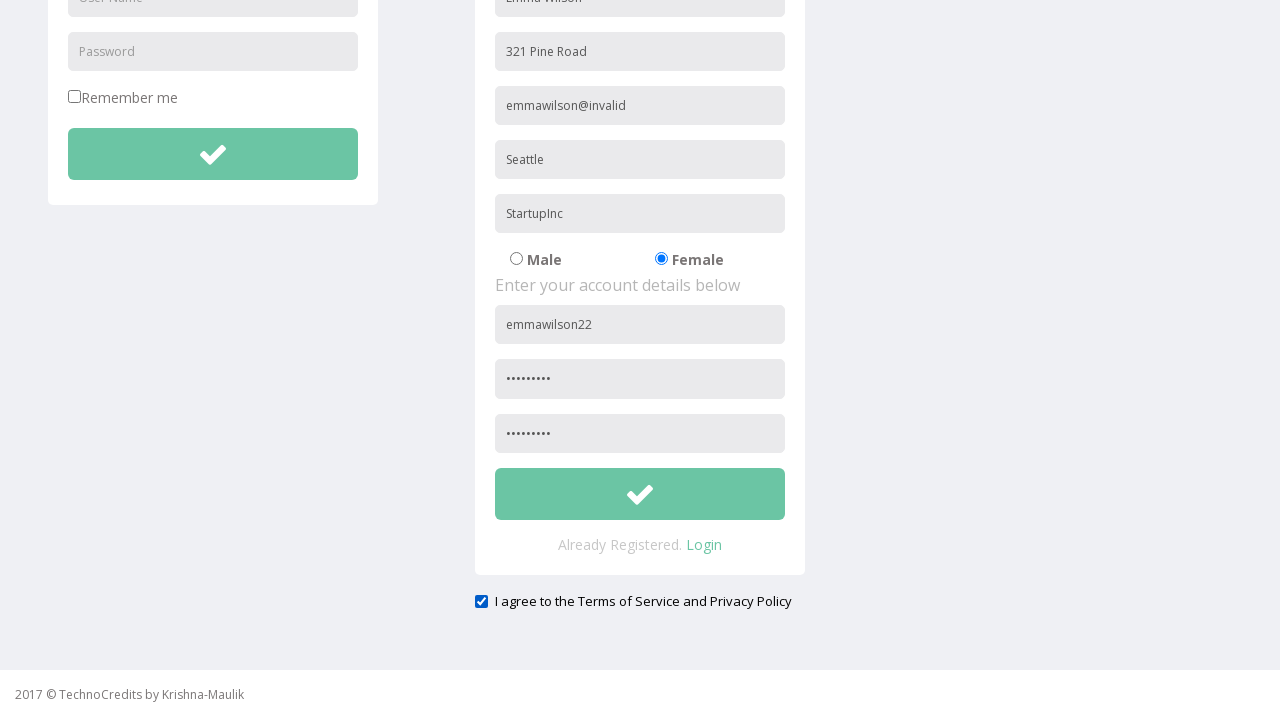

Clicked submit button to register at (640, 494) on xpath=//button[@id='btnsubmitsignUp']
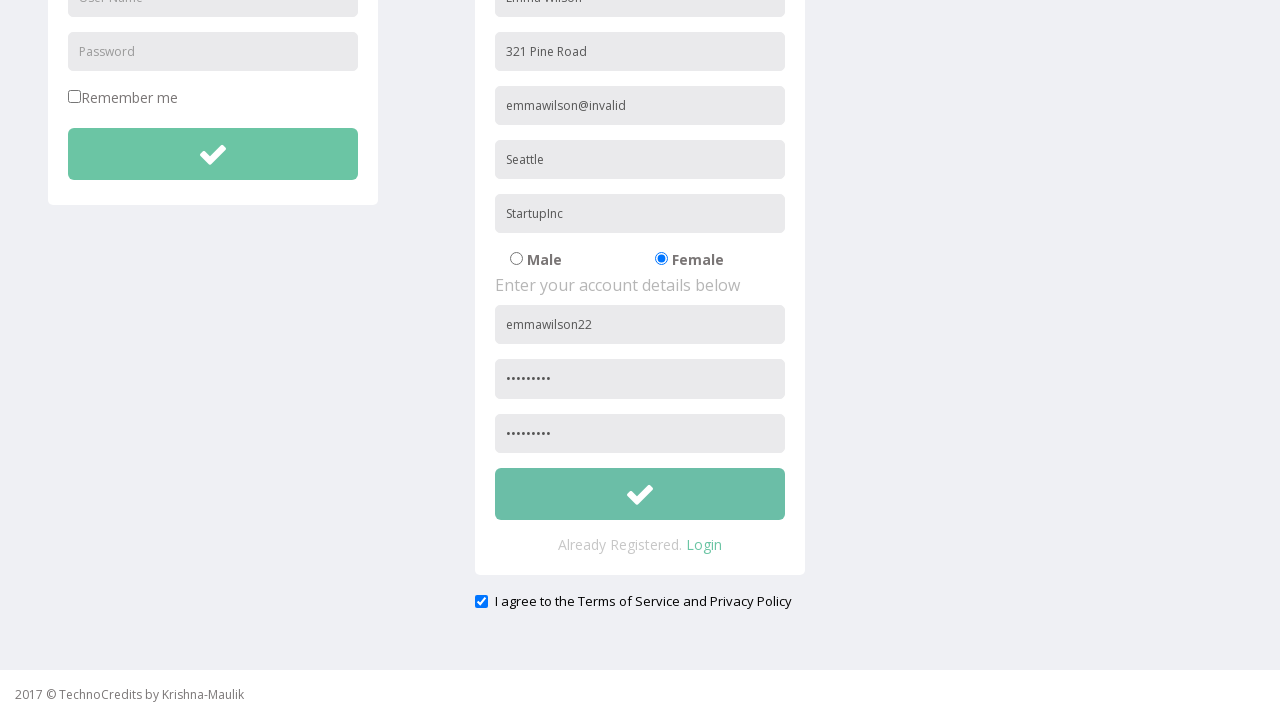

Error alert displayed for invalid email format and accepted
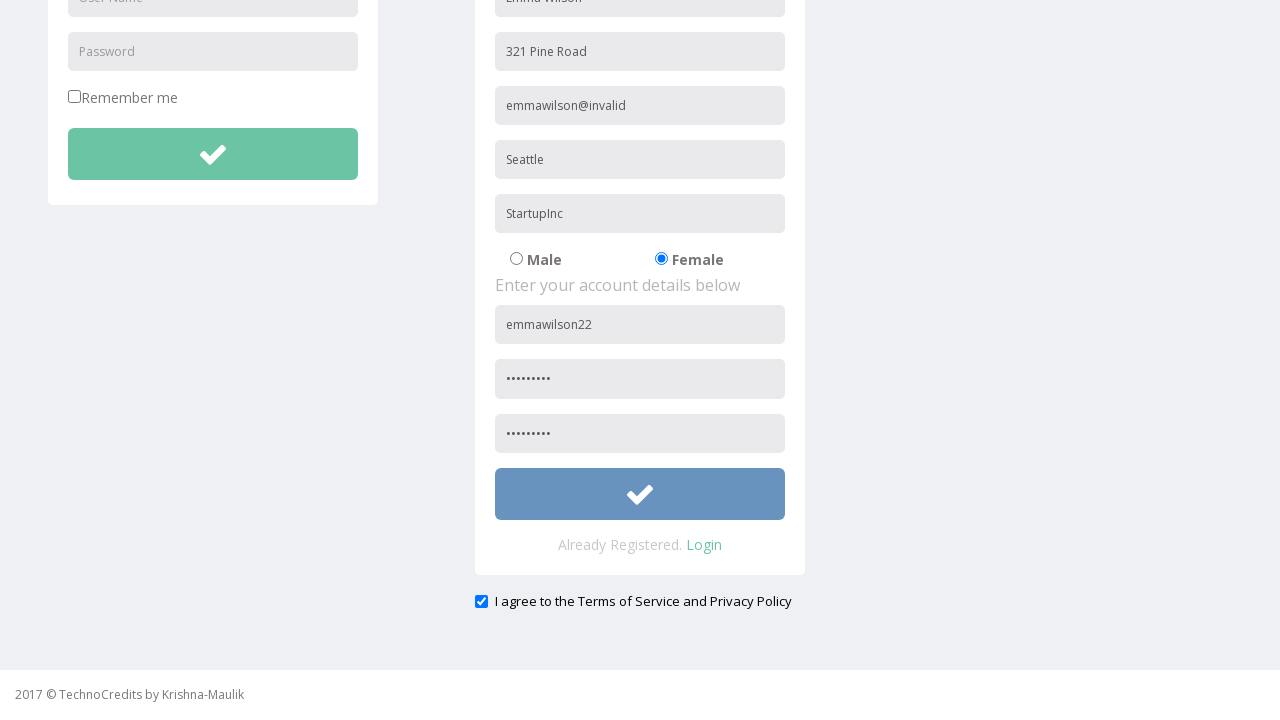

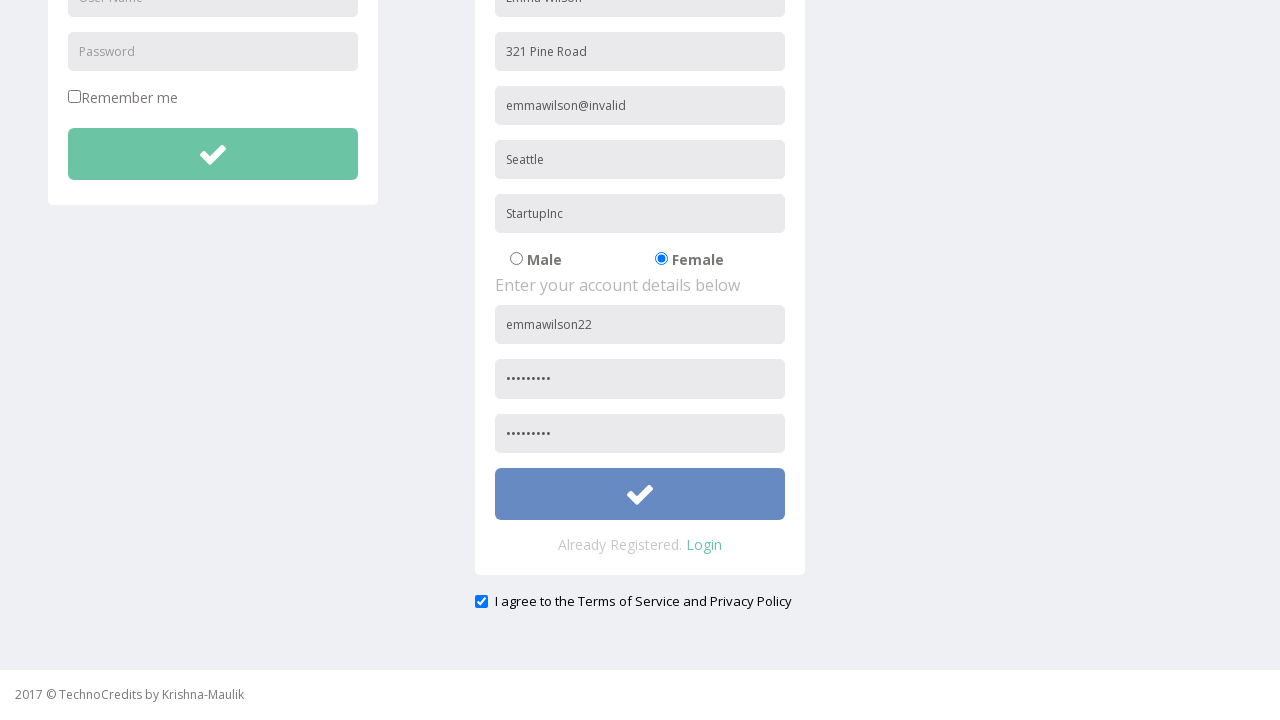